Tests checkbox functionality by locating two checkboxes, clicking checkbox1 if not selected, clicking checkbox2 if not selected, then unchecking checkbox2 if it's selected

Starting URL: https://the-internet.herokuapp.com/checkboxes

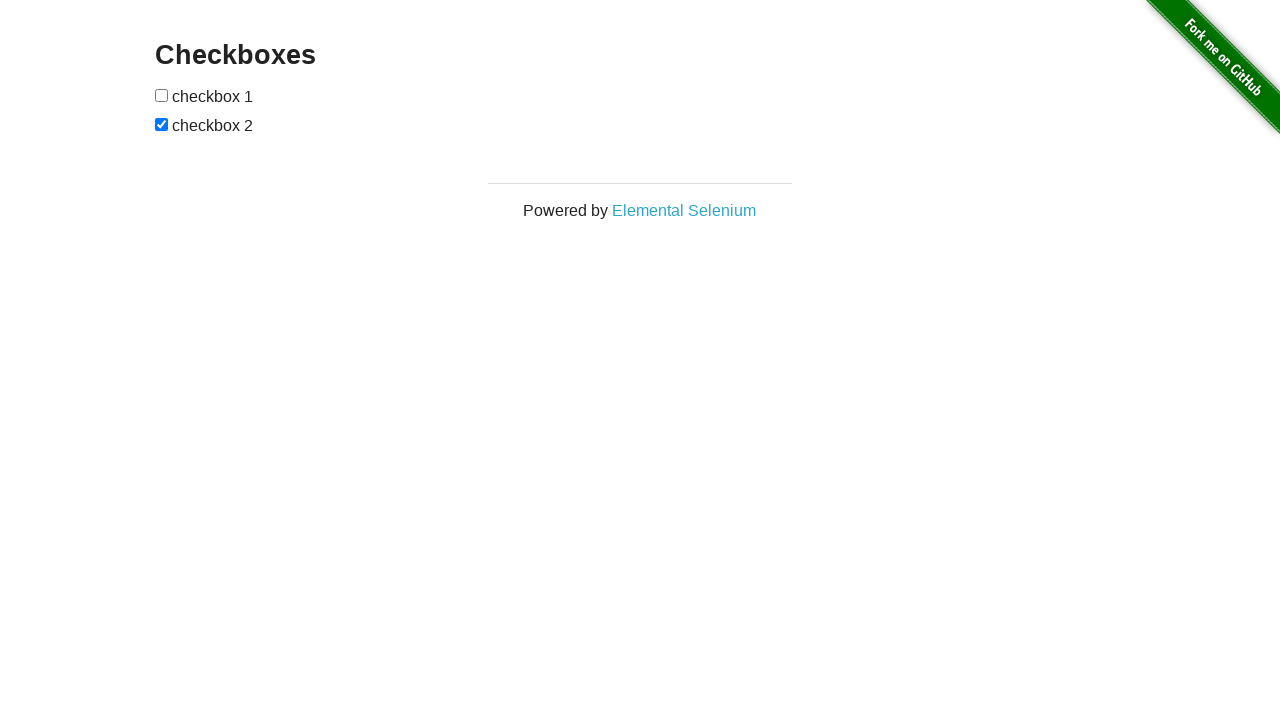

Navigated to checkbox test page
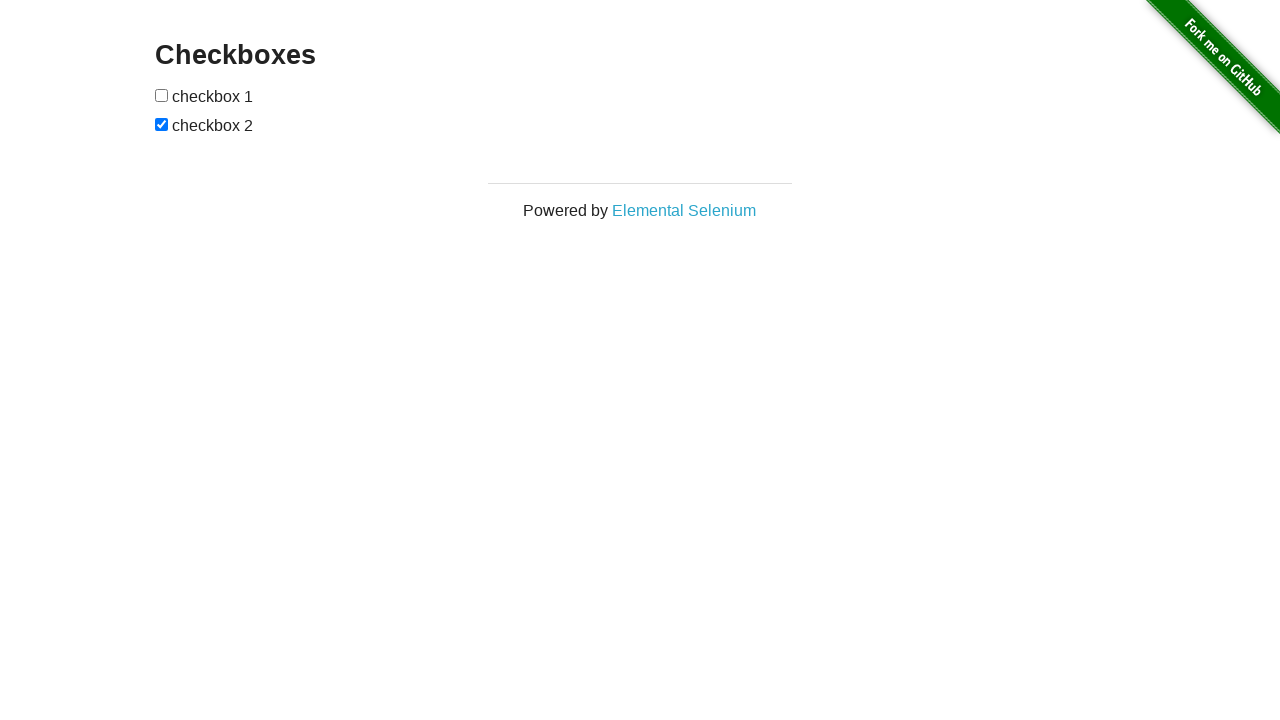

Located first checkbox element
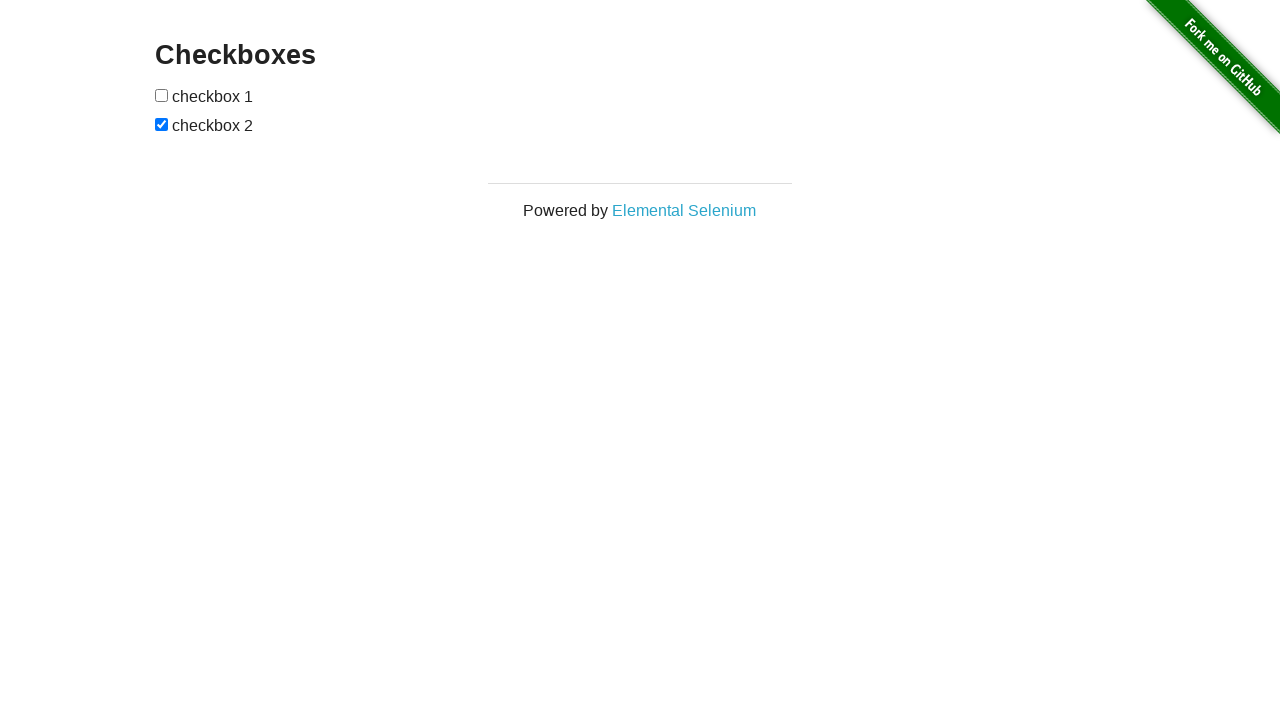

Located second checkbox element
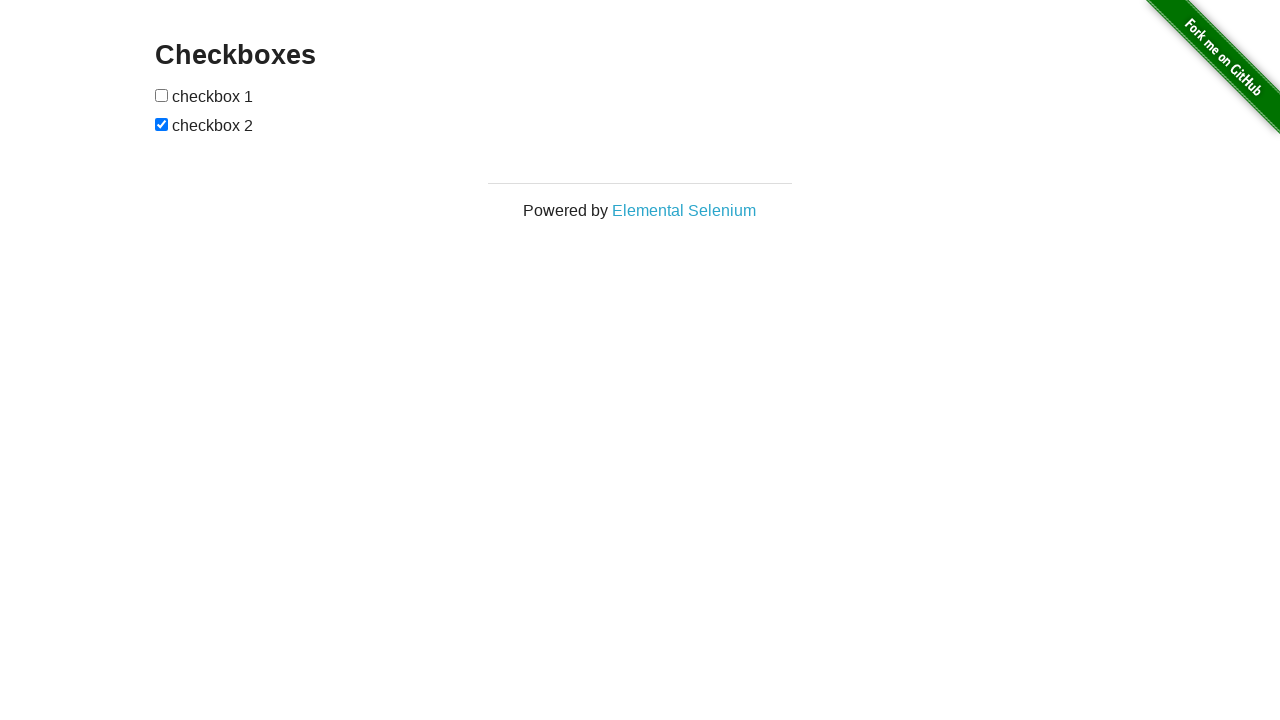

Clicked checkbox1 to select it at (162, 95) on (//*[@type='checkbox'])[1]
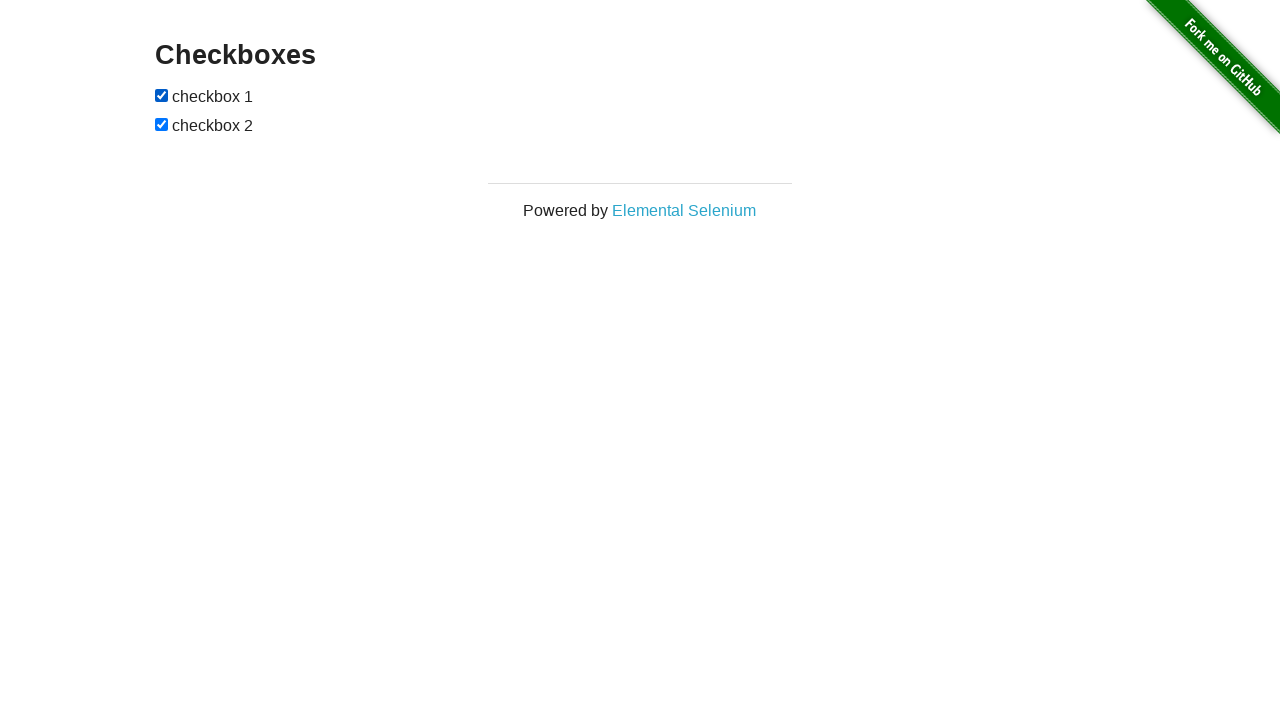

Checkbox2 was already selected, no action needed
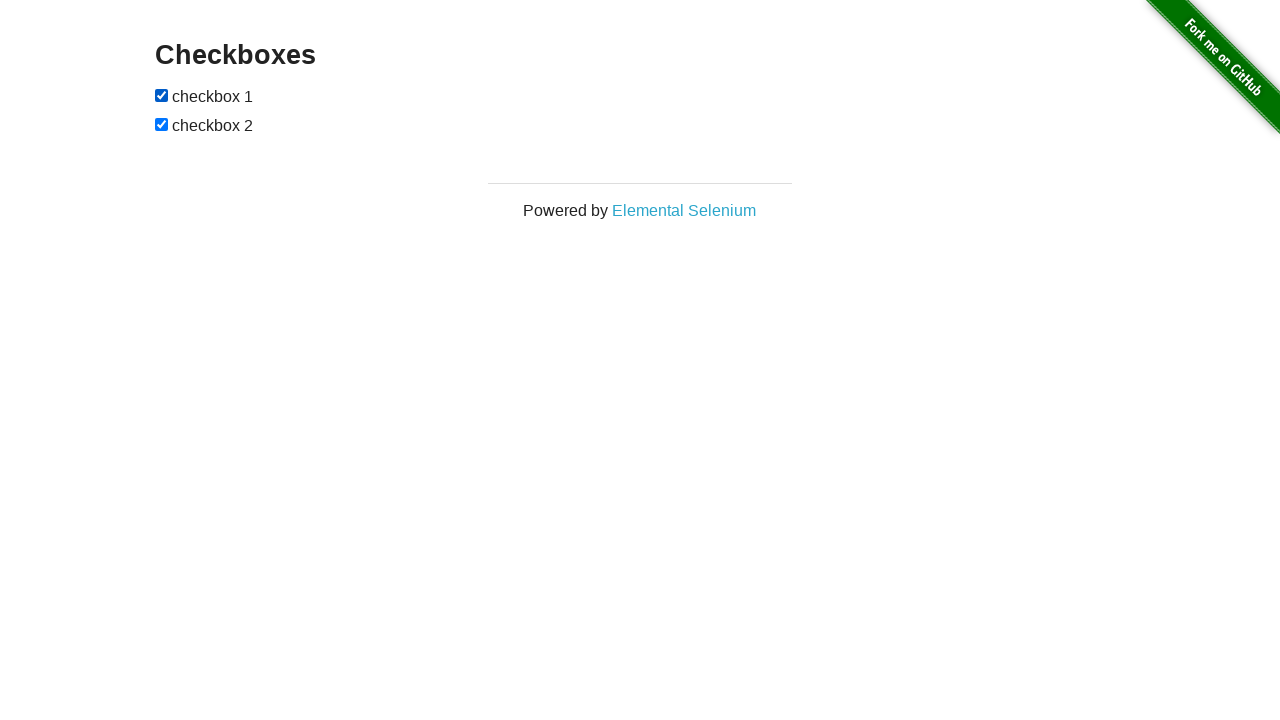

Unchecked checkbox2 at (162, 124) on (//*[@type='checkbox'])[2]
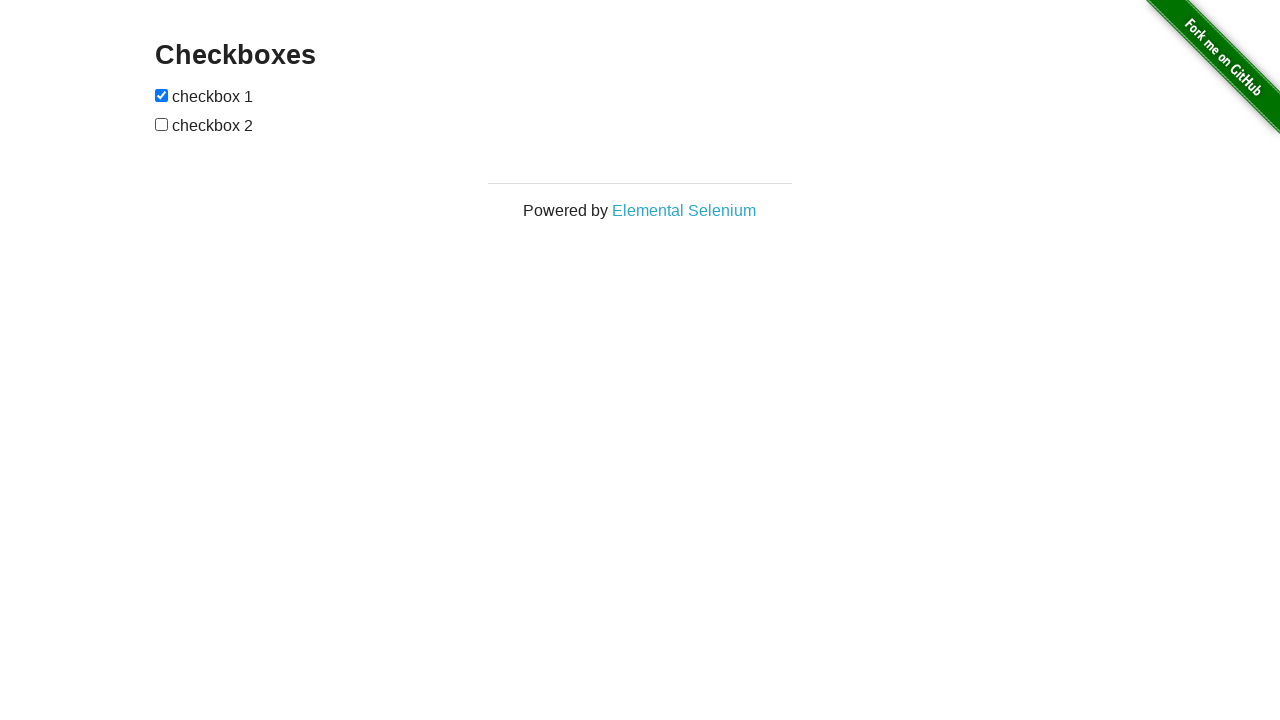

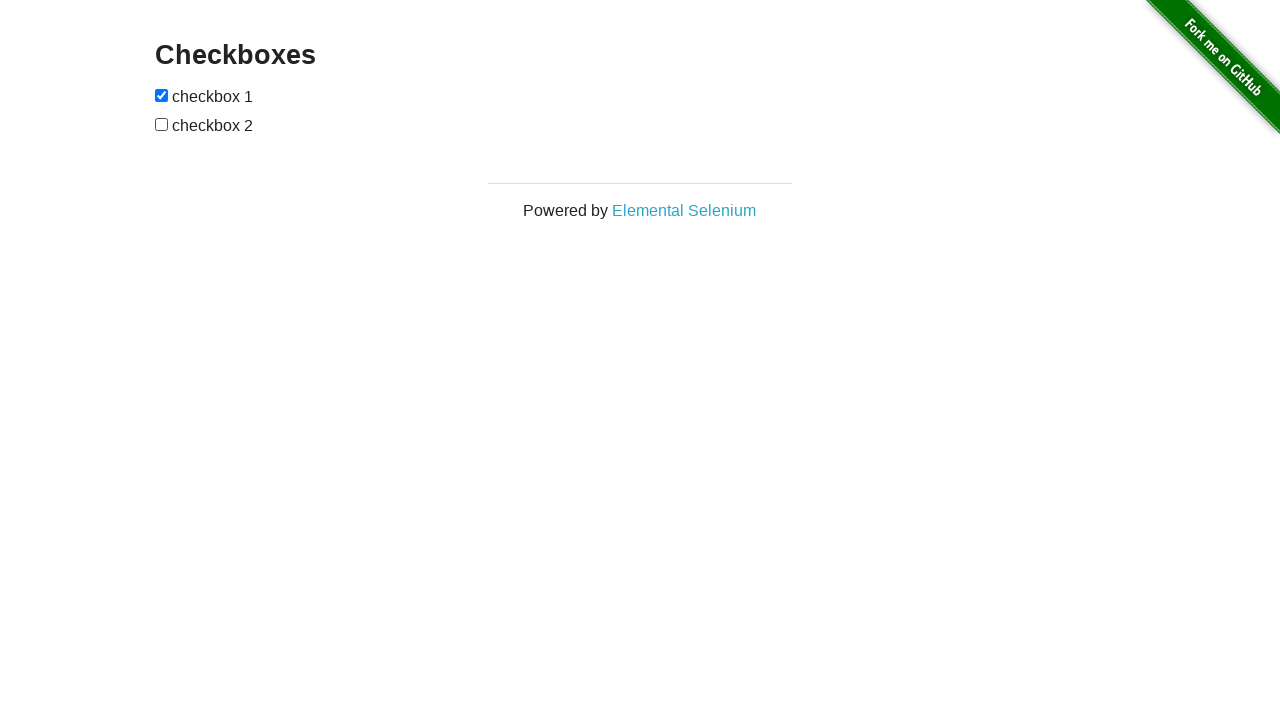